Tests mouse hover functionality by hovering over a button to reveal a dropdown menu, then clicking on the "Top" link to navigate to the top of the page

Starting URL: https://rahulshettyacademy.com/AutomationPractice/

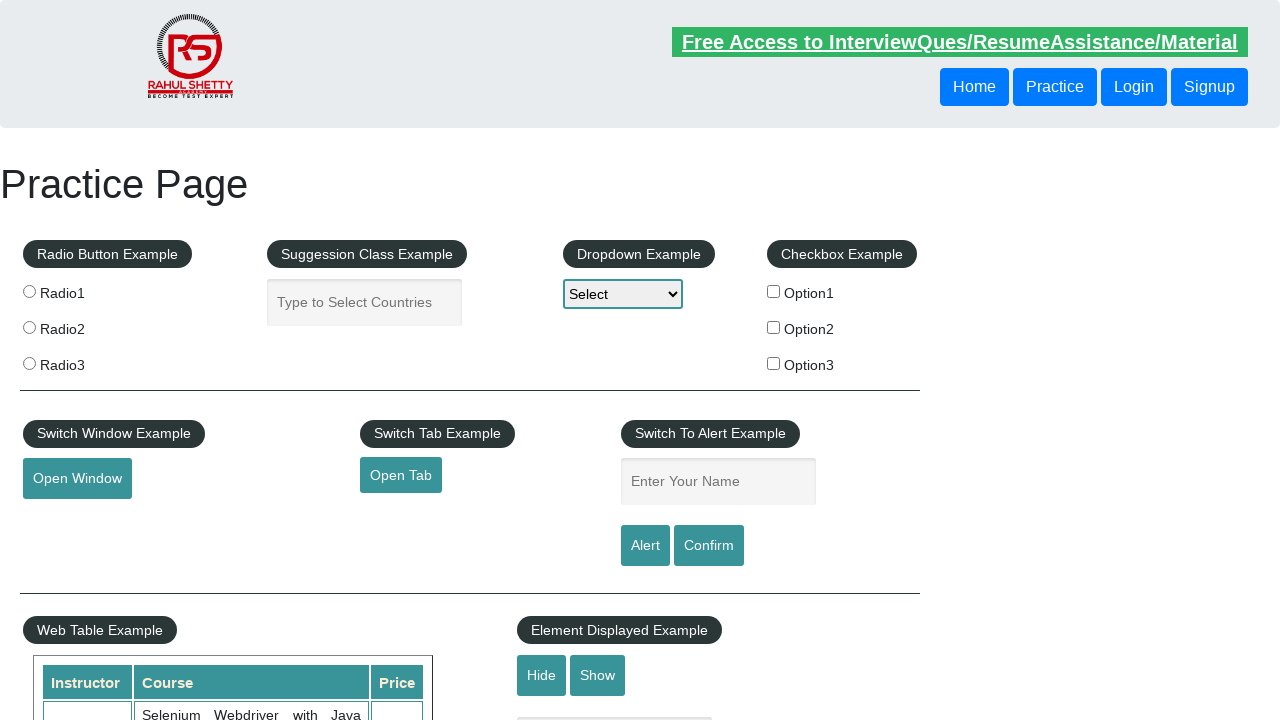

Hovered over mouse hover button to reveal dropdown menu at (83, 361) on button#mousehover
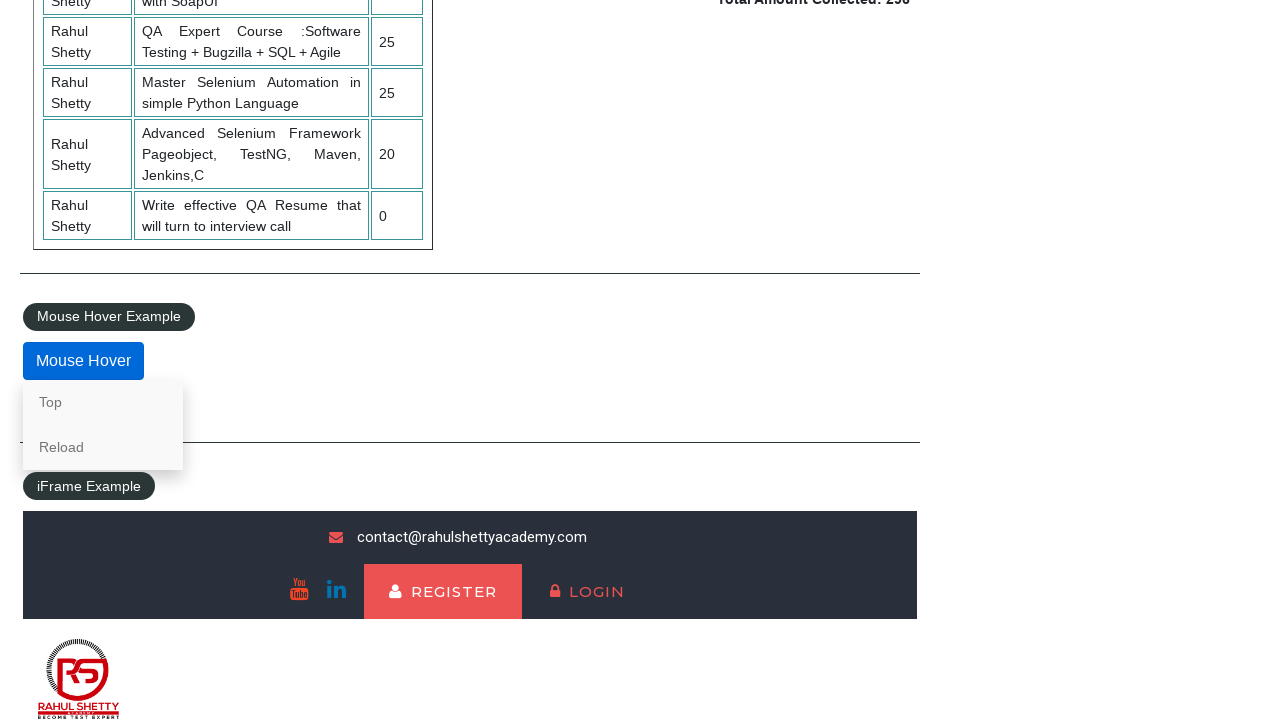

Clicked on 'Top' link in dropdown menu at (103, 402) on a[href='#top']
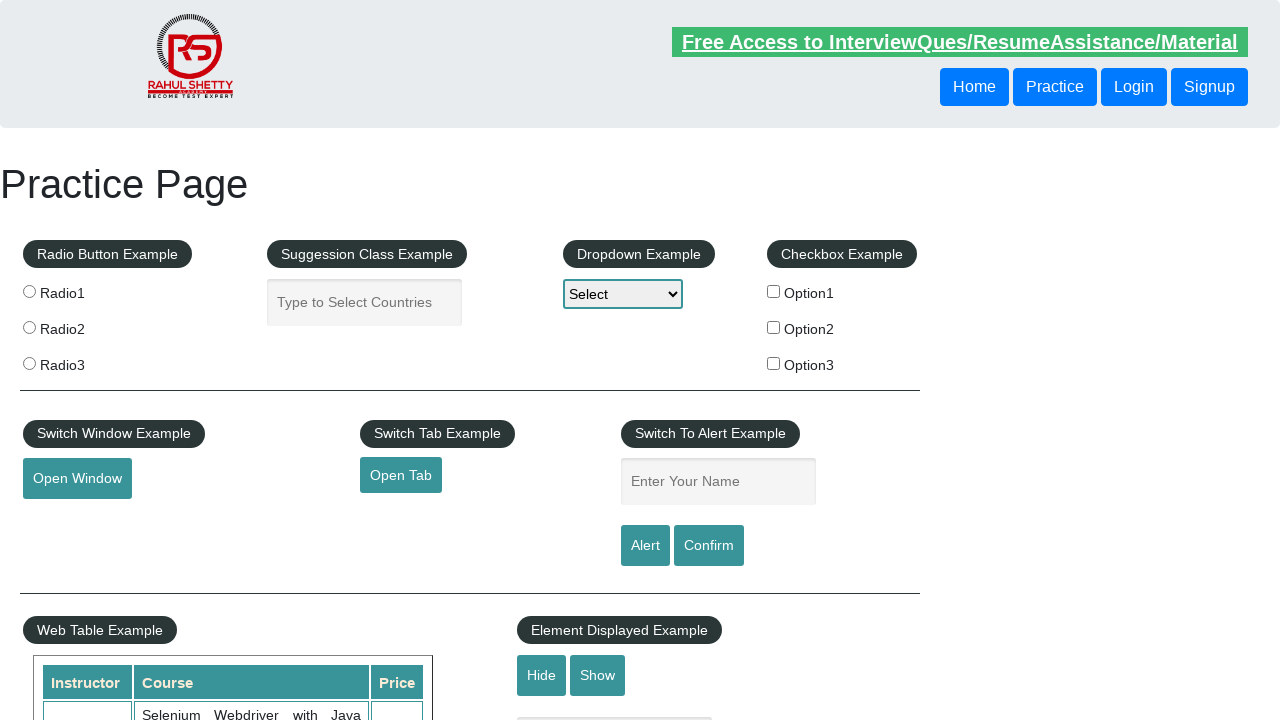

Verified navigation to top of page by URL change
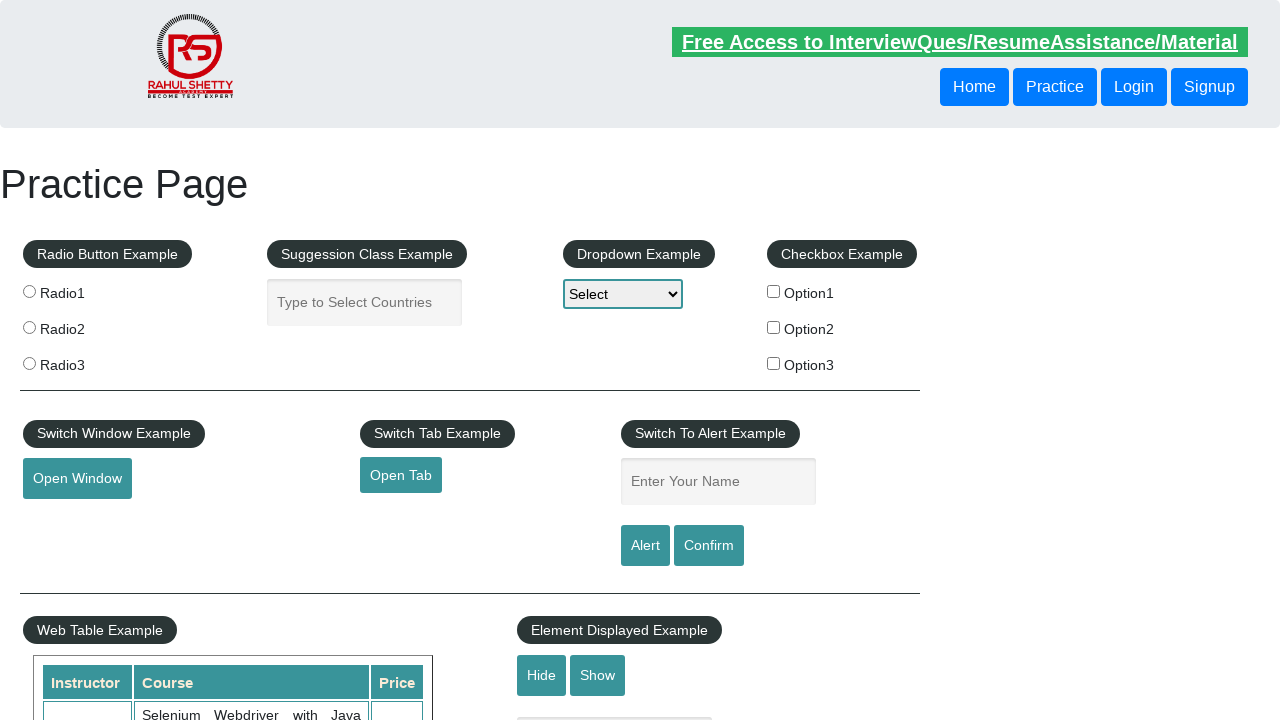

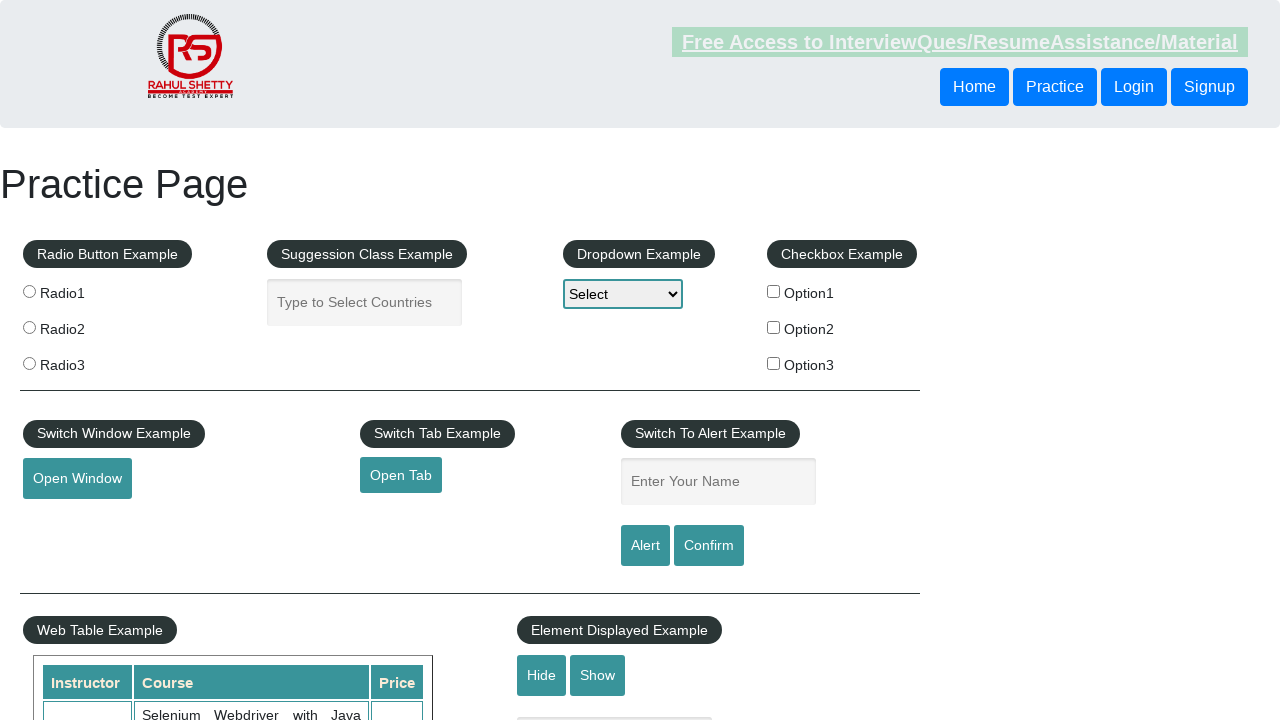